Tests multiple window handling by clicking a link that opens a new window and verifying navigation between windows

Starting URL: https://the-internet.herokuapp.com/windows

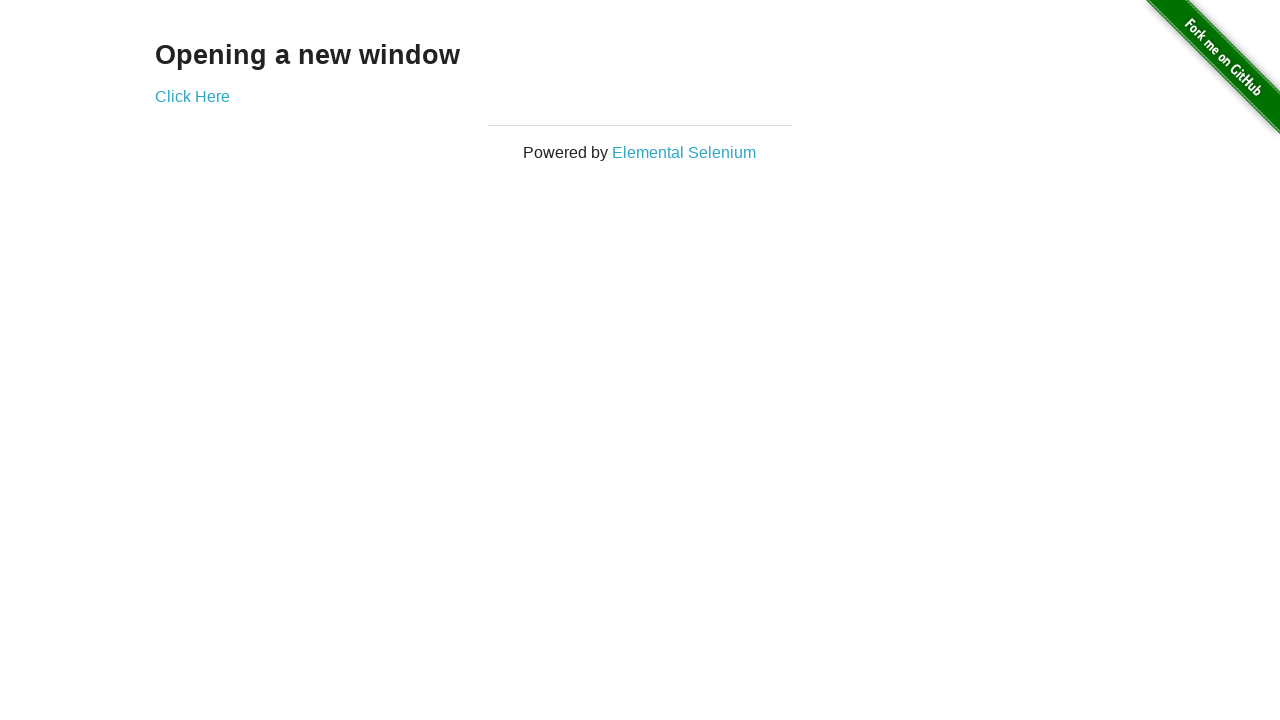

Clicked 'Click Here' link to open new window at (192, 96) on text=Click Here
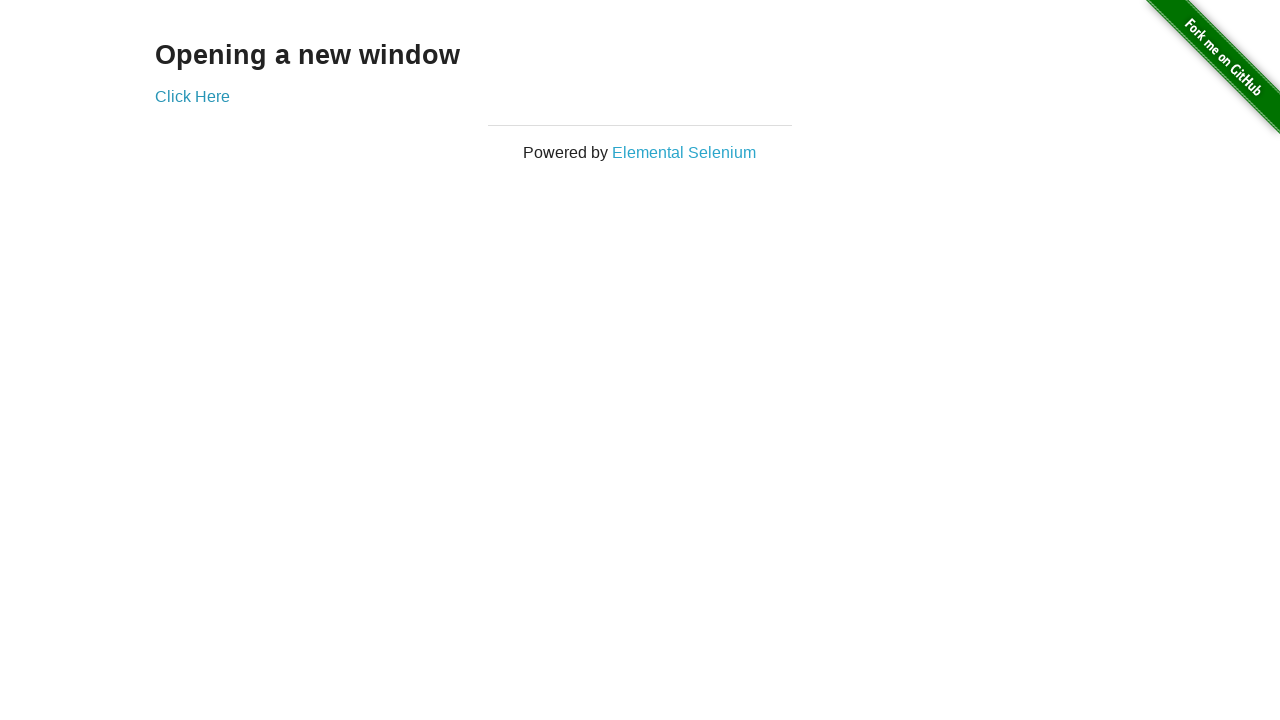

Captured new window/page object
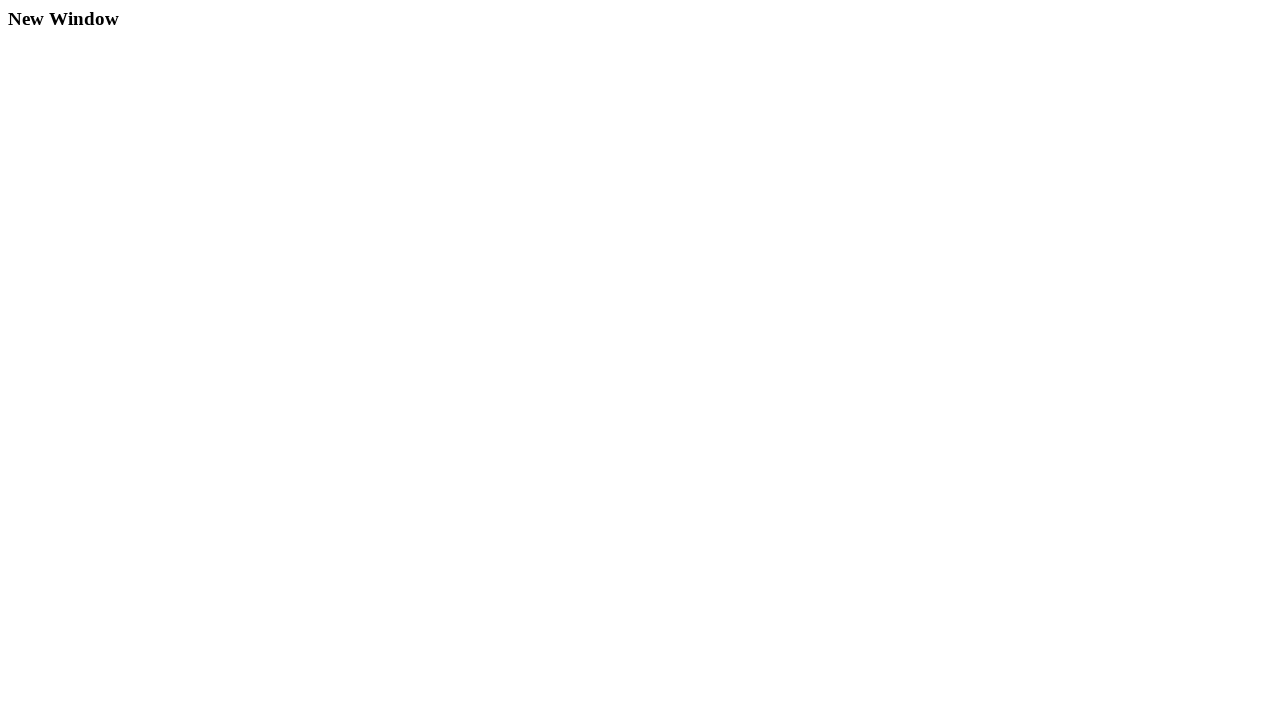

New window loaded successfully
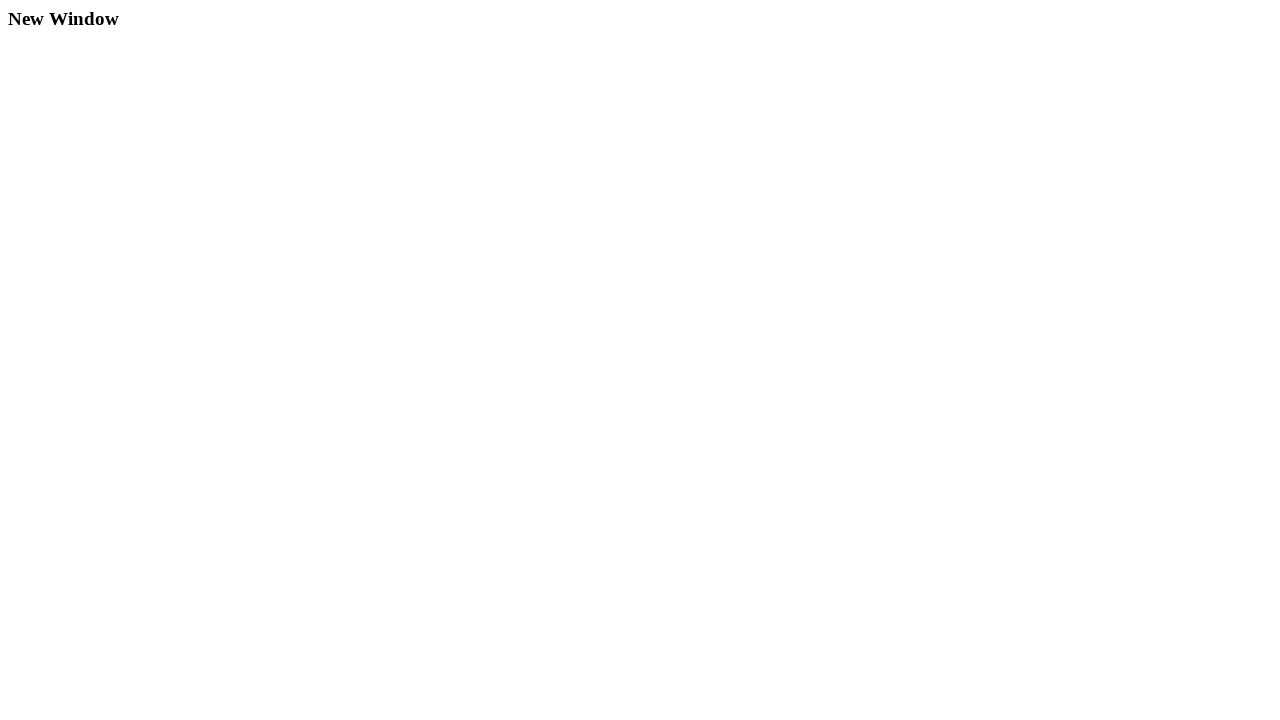

Verified new window contains h3 element
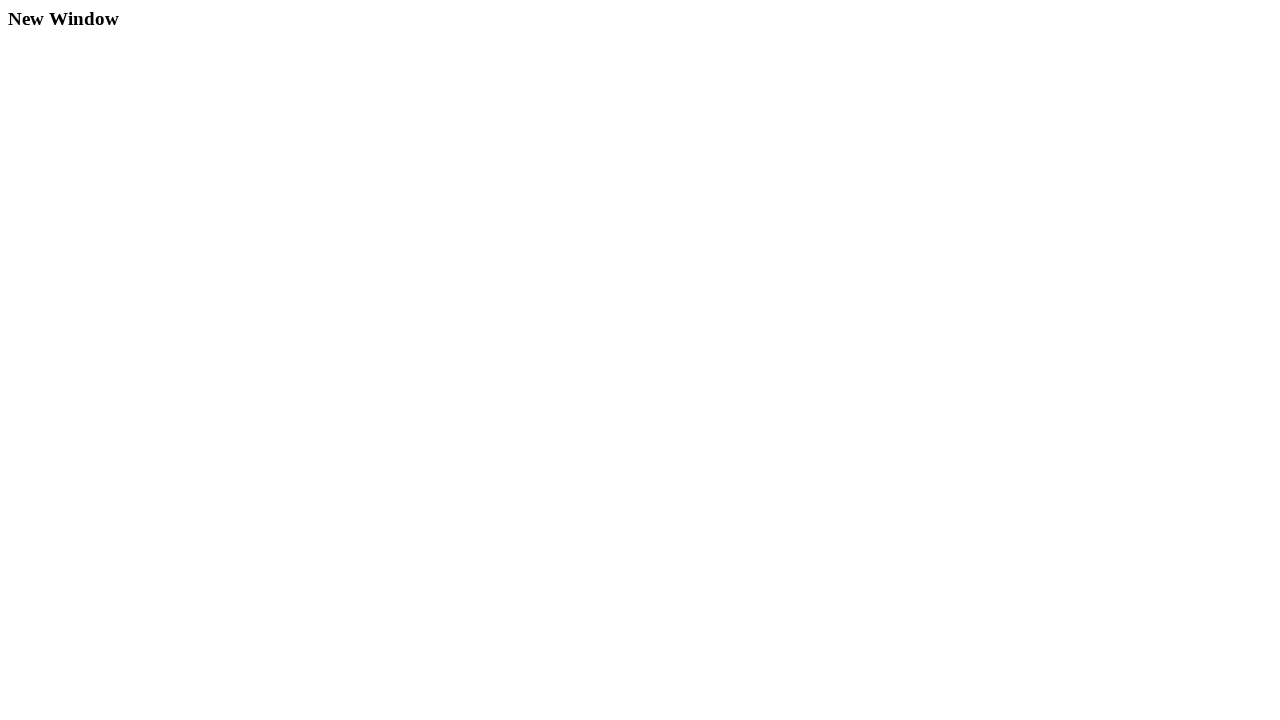

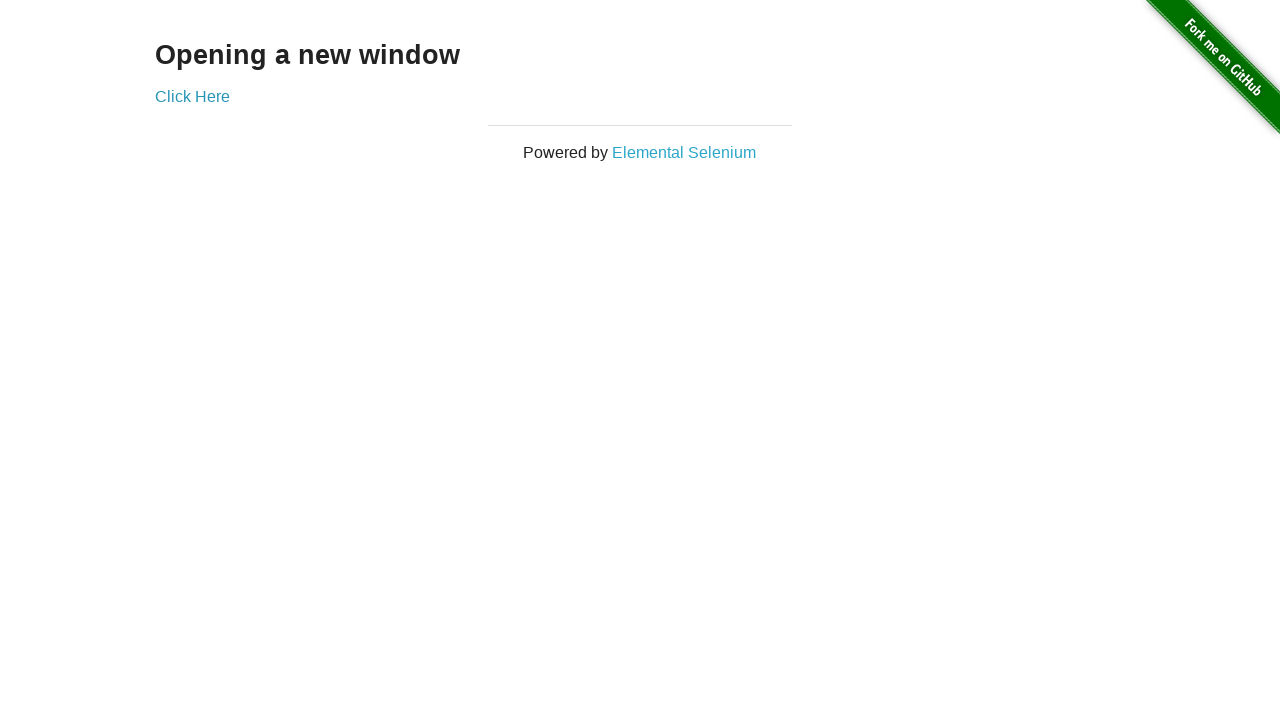